Tests navigation to forgot password page and then returning back to the authorization page

Starting URL: https://b2c.passport.rt.ru

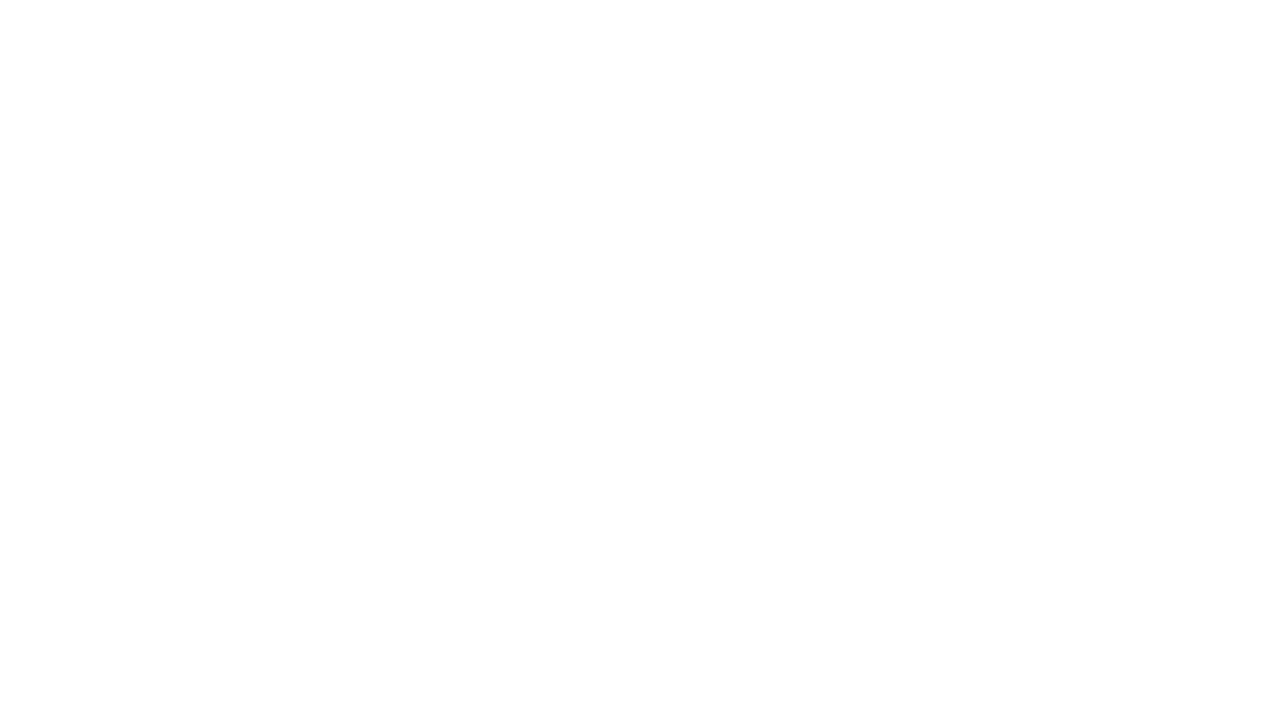

Clicked forgot password link at (1102, 361) on #forgot_password
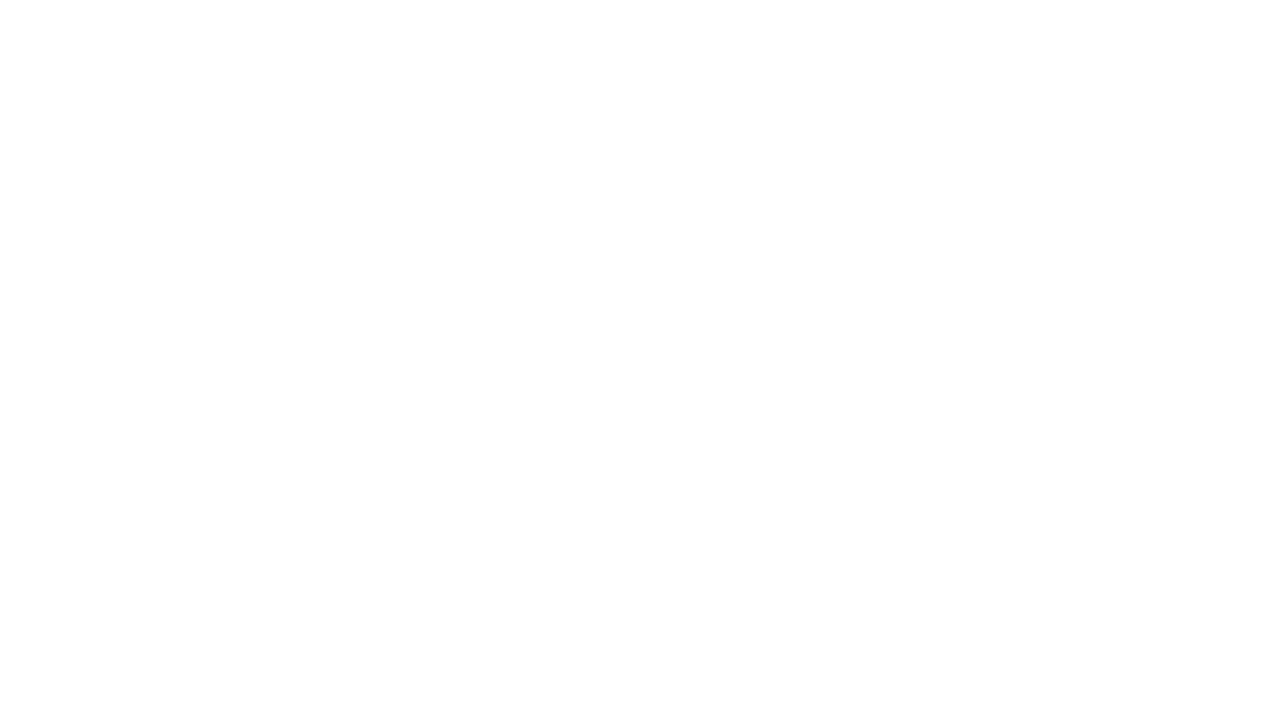

Clicked back button to return to authorization page at (960, 543) on #reset-back
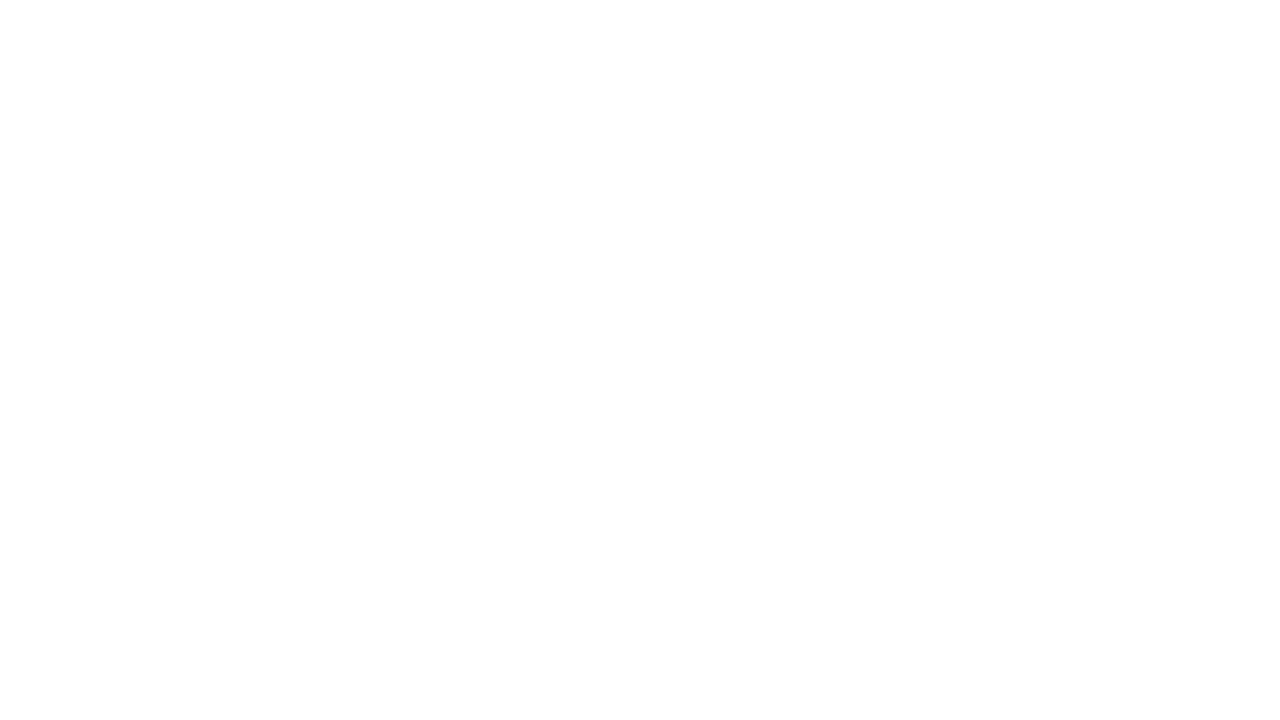

Authorization page title loaded
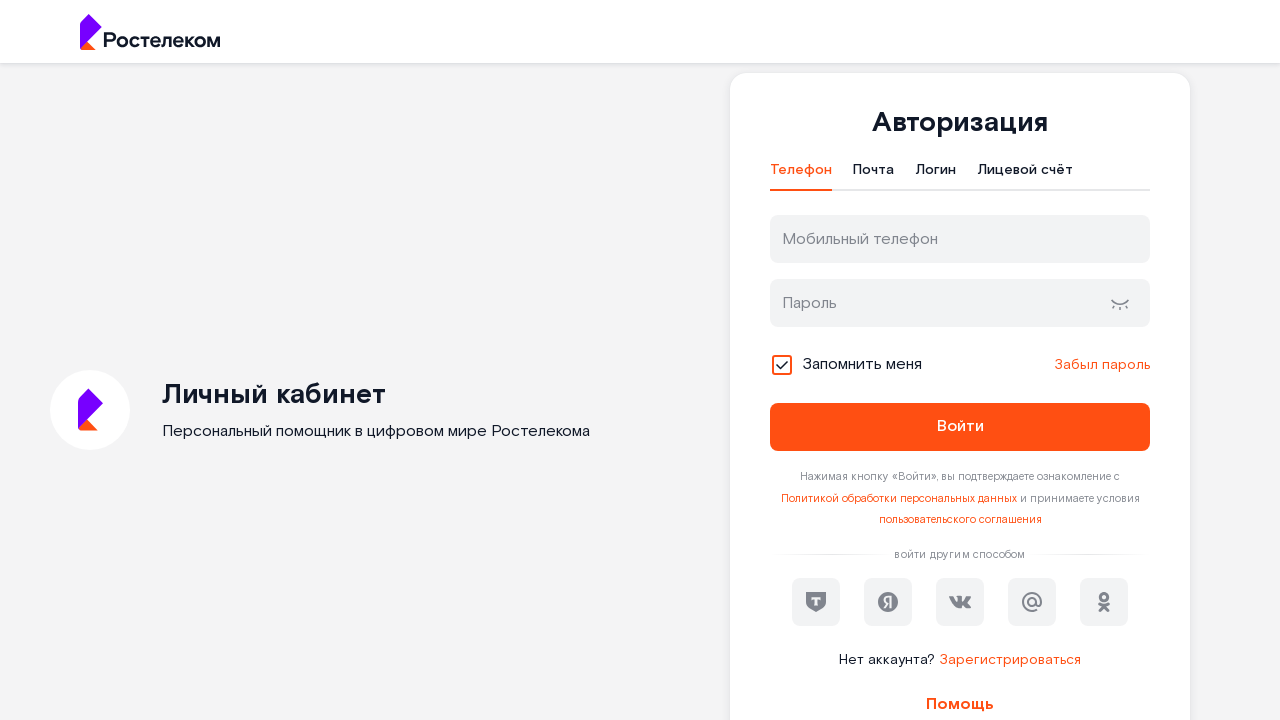

Retrieved title text from authorization page
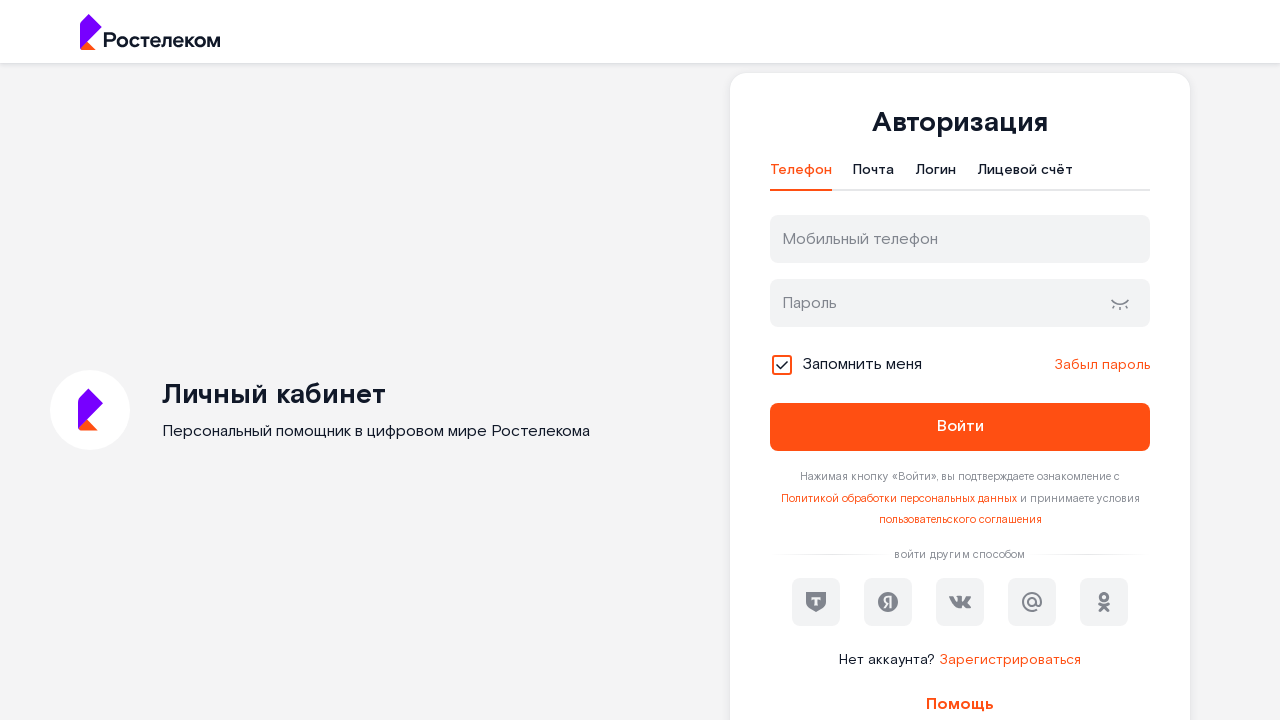

Verified that page title is 'Авторизация' - returned to authorization page successfully
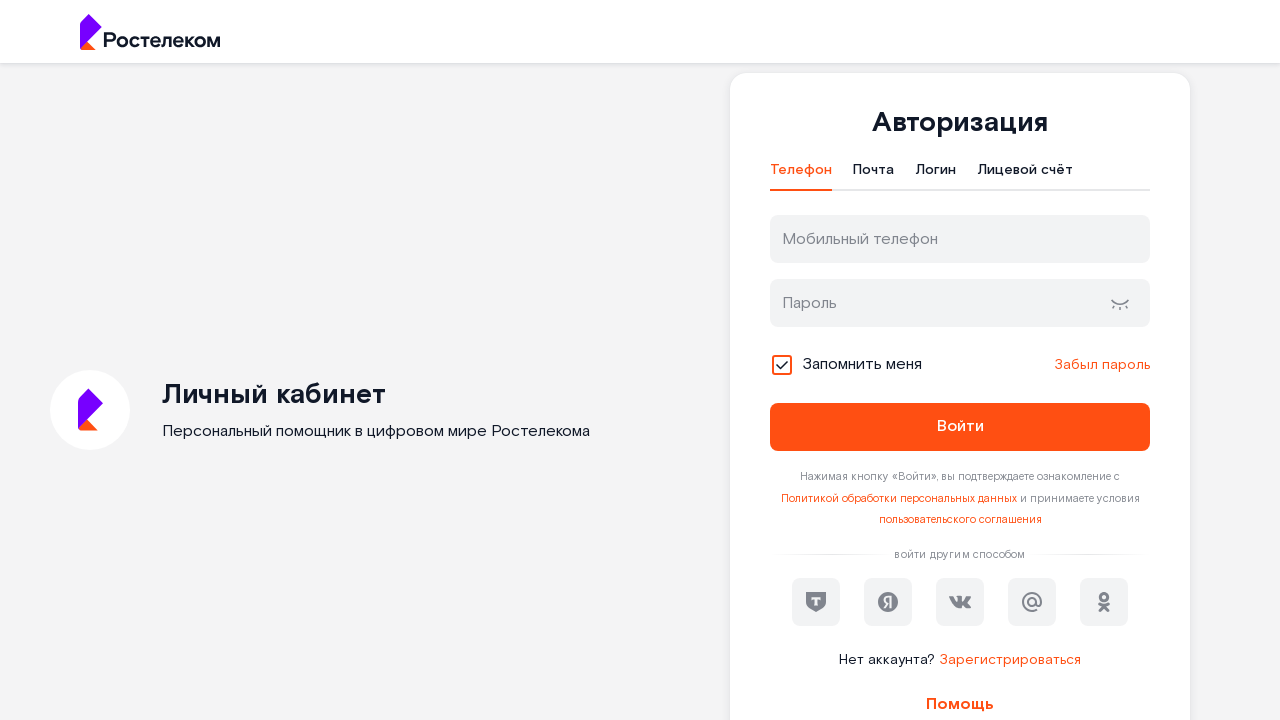

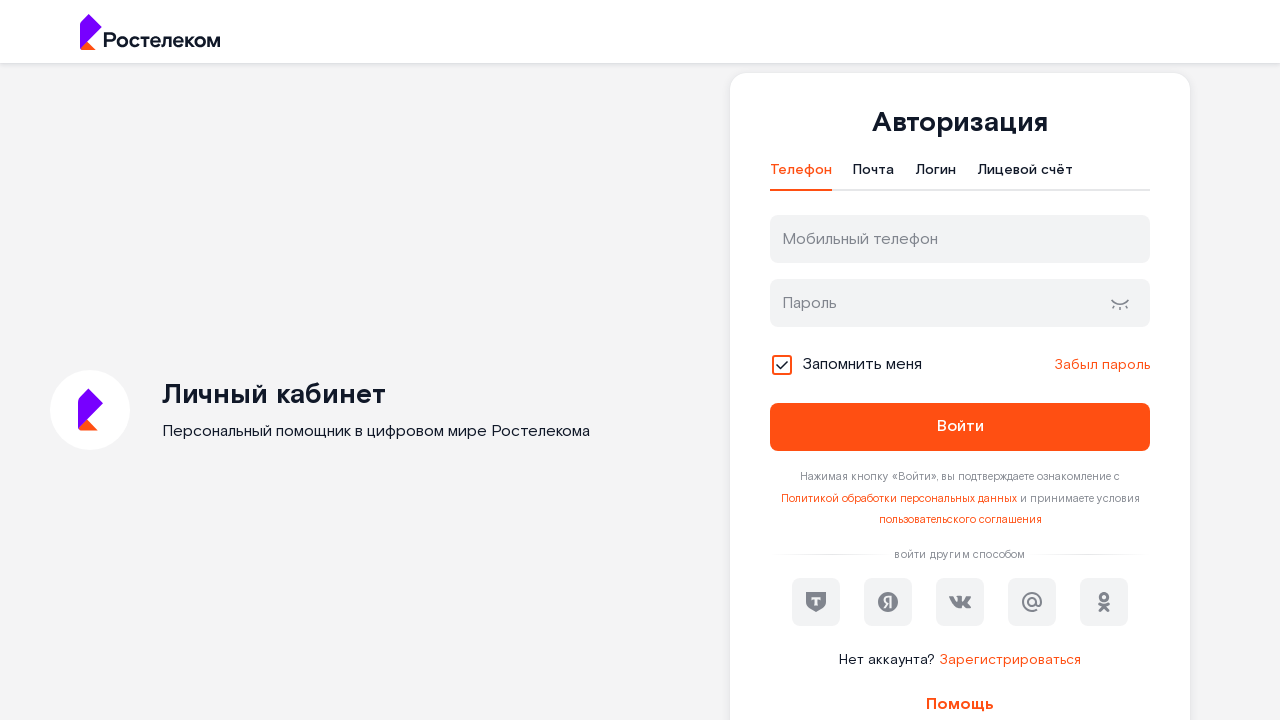